Tests navigation to the Large & Deep DOM page and back

Starting URL: https://the-internet.herokuapp.com

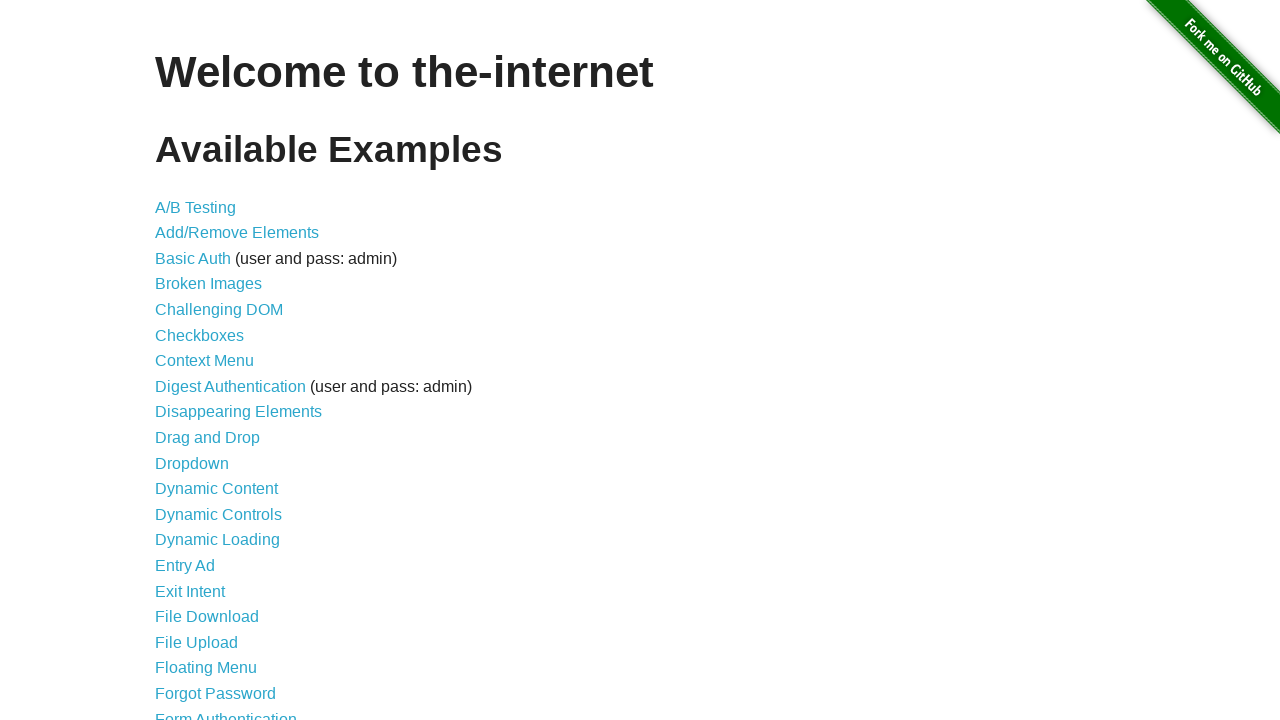

Clicked on Large & Deep DOM link at (225, 361) on xpath=//*[@id="content"]/ul/li[32]/a
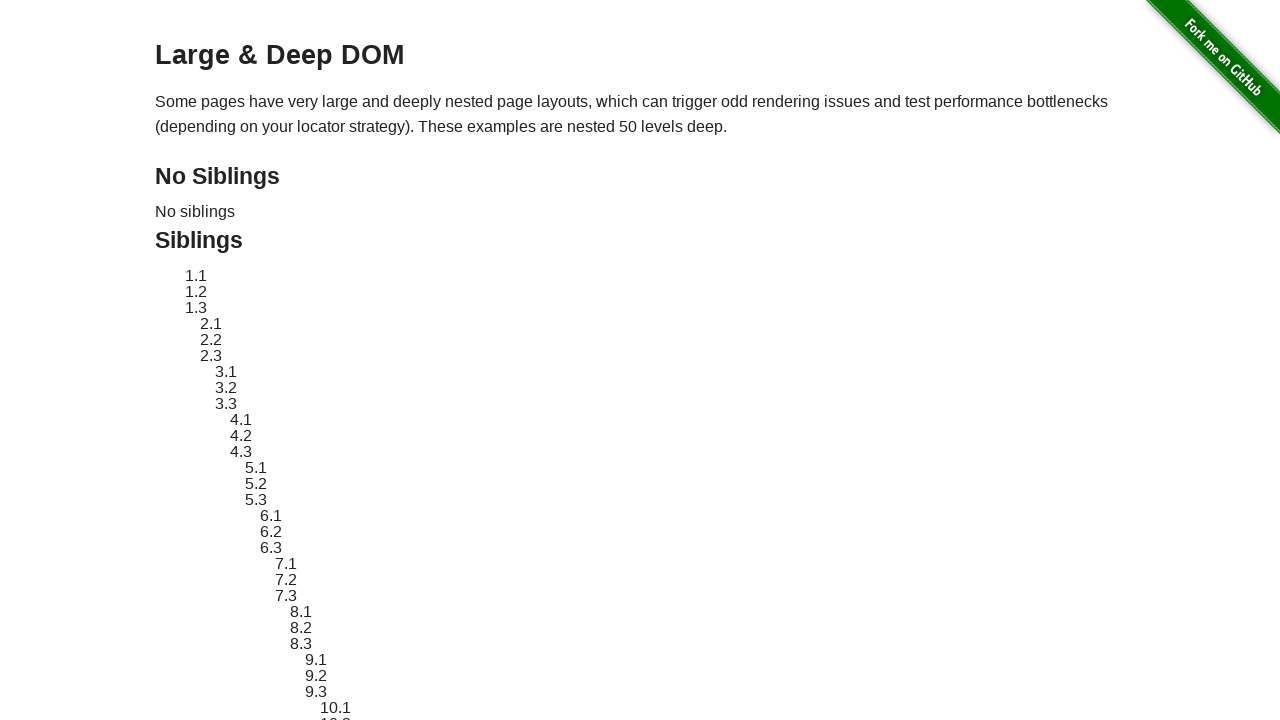

Large & Deep DOM page loaded
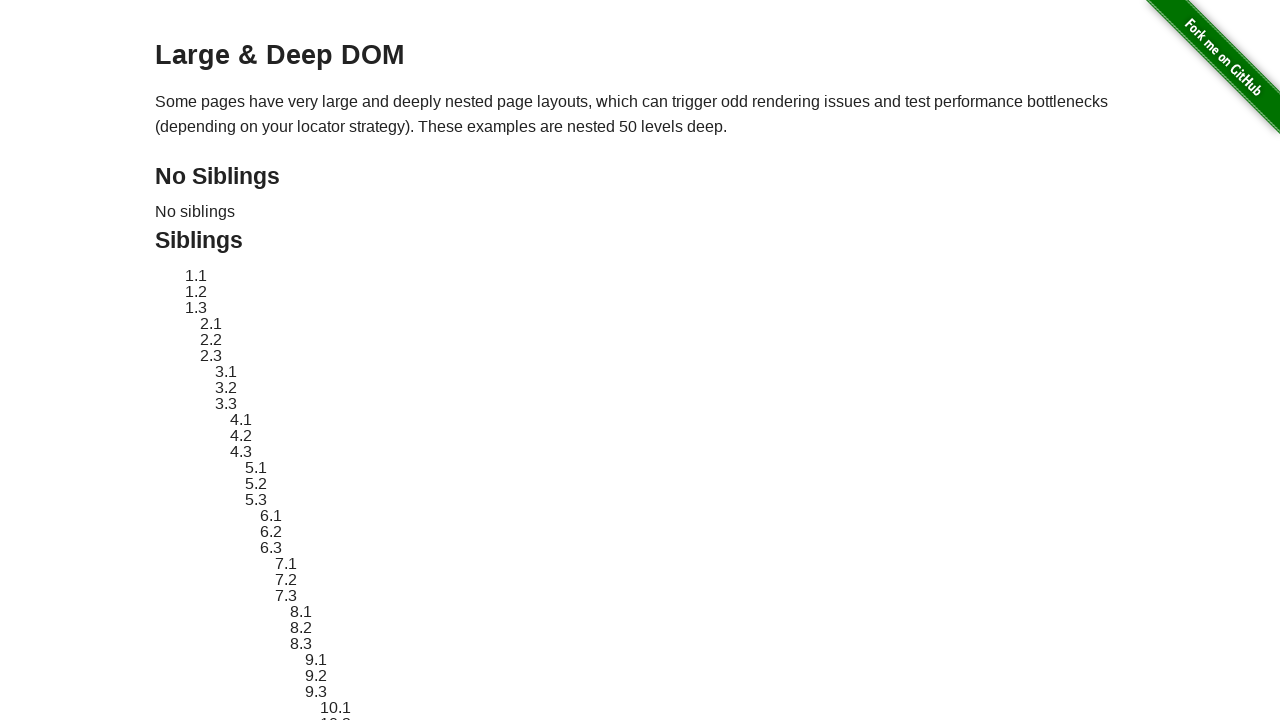

Navigated back to the-internet.herokuapp.com
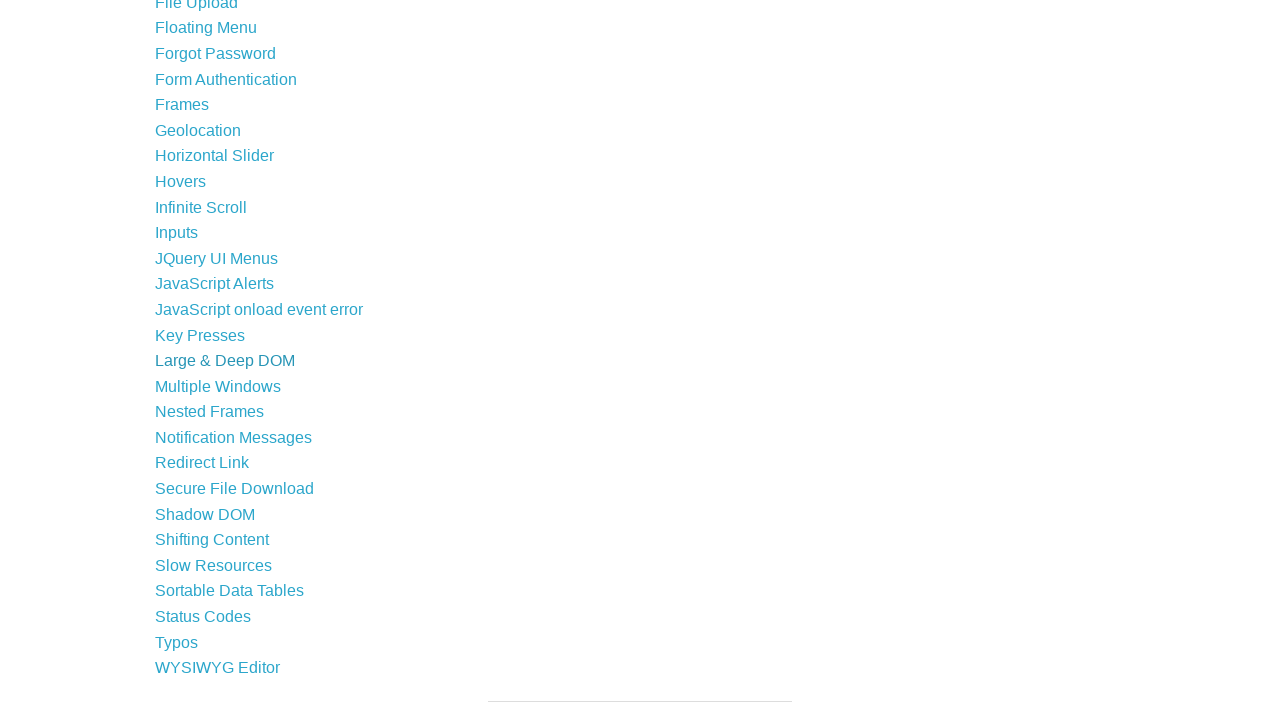

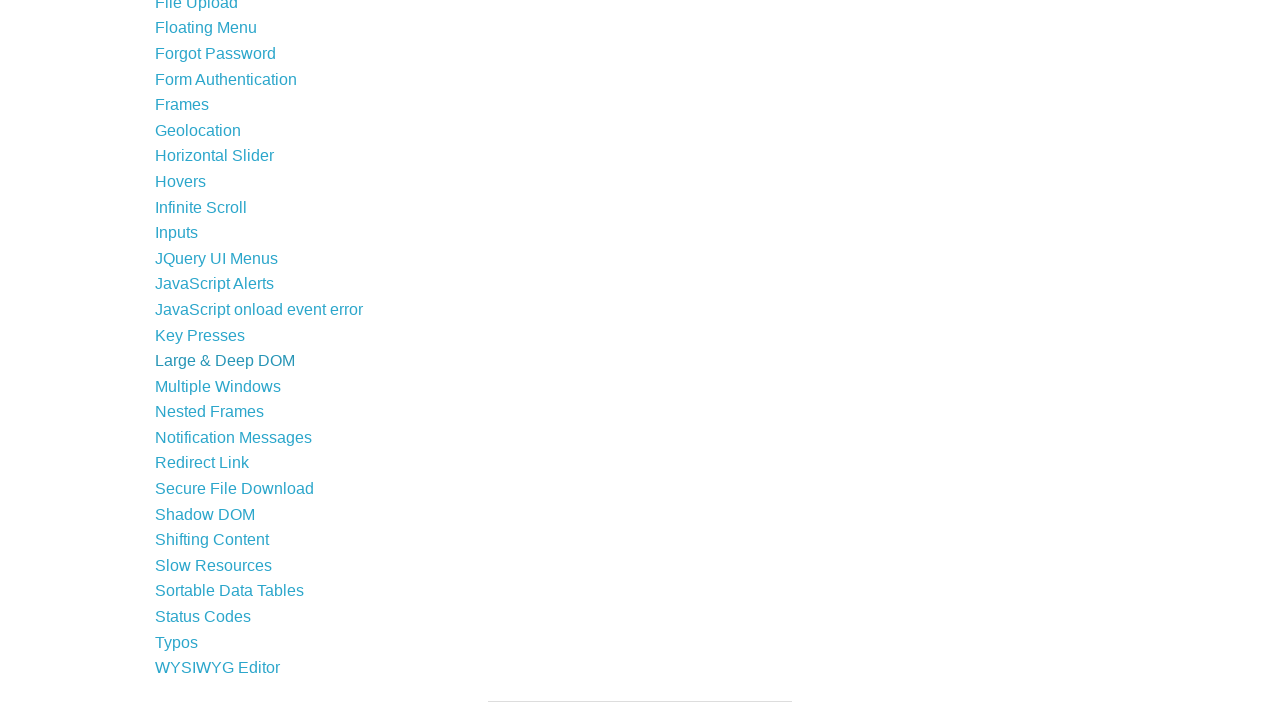